Tests UI controls by scrolling to a mouse hover element, hovering over it, and clicking a "Top" link

Starting URL: https://rahulshettyacademy.com/AutomationPractice/

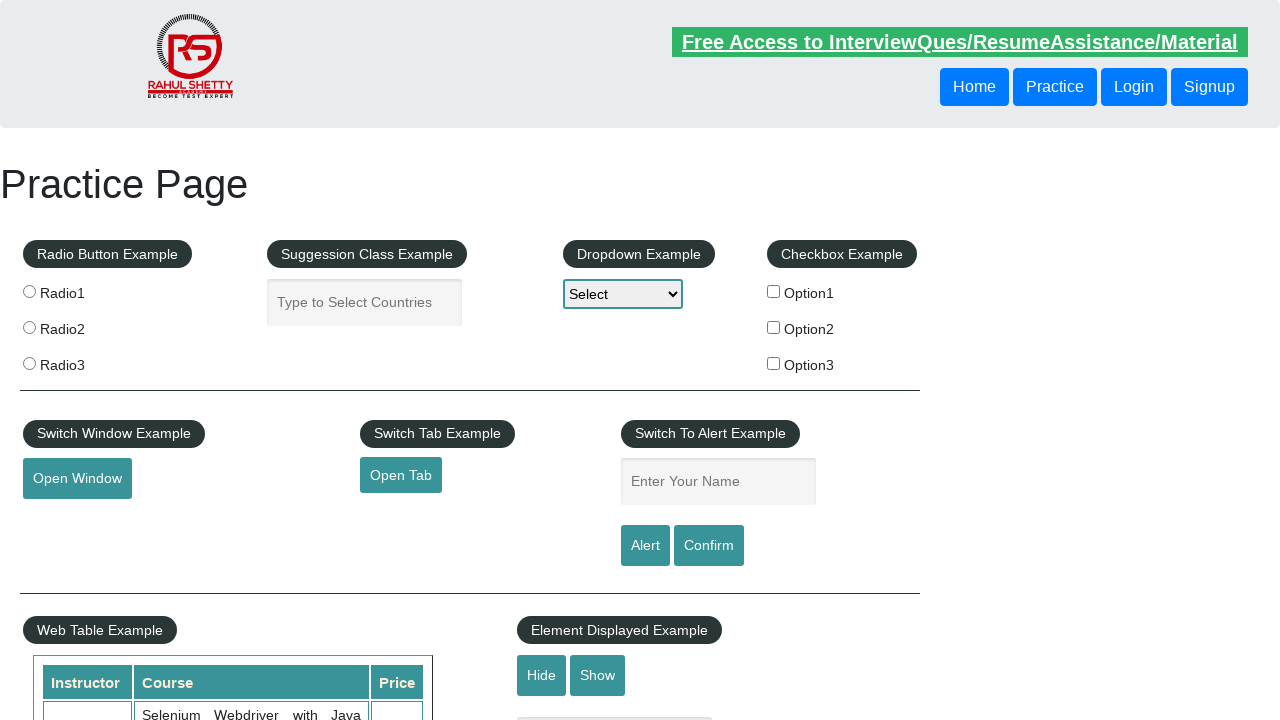

Scrolled to mouse hover element
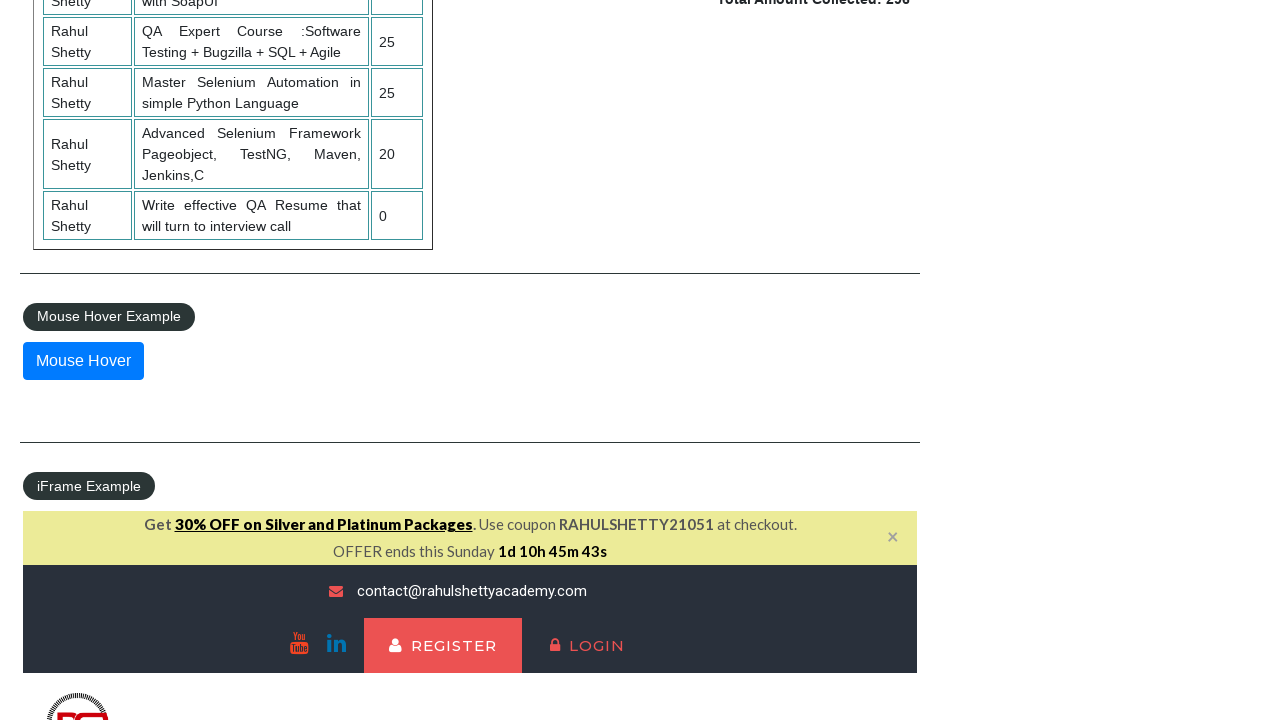

Hovered over the mouse hover element at (83, 361) on #mousehover
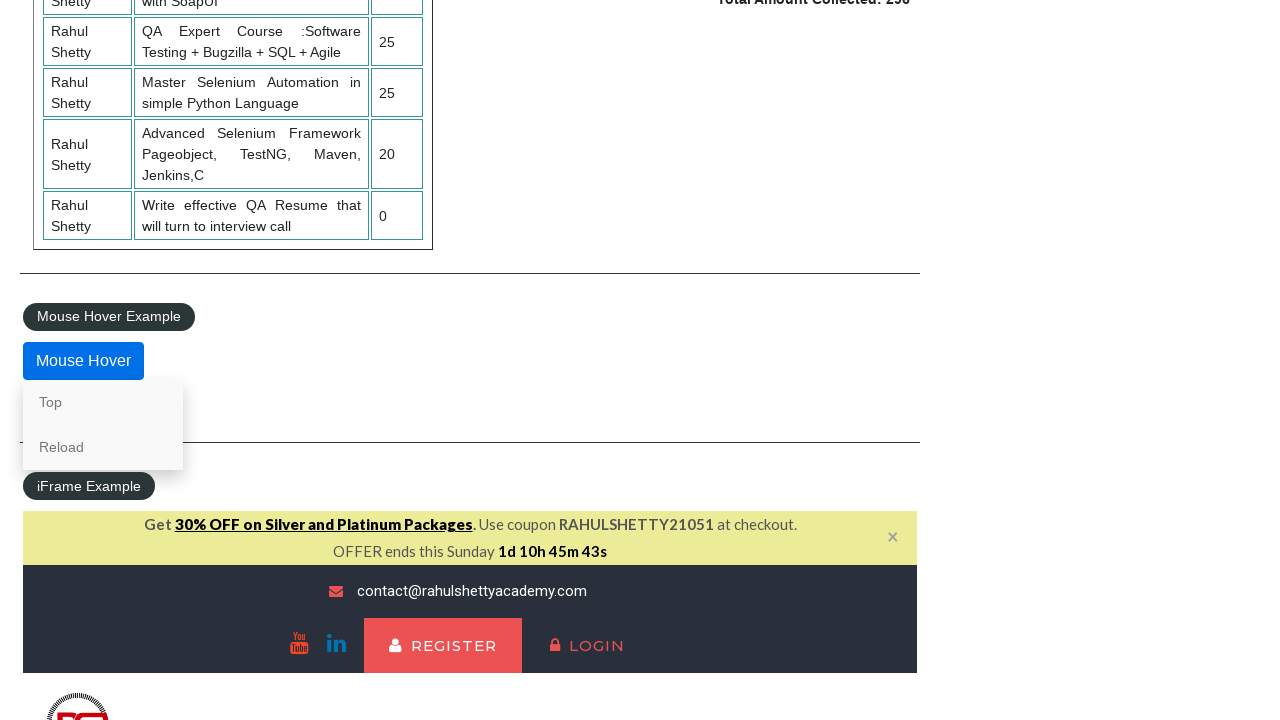

Clicked the 'Top' link at (103, 402) on a:text('Top')
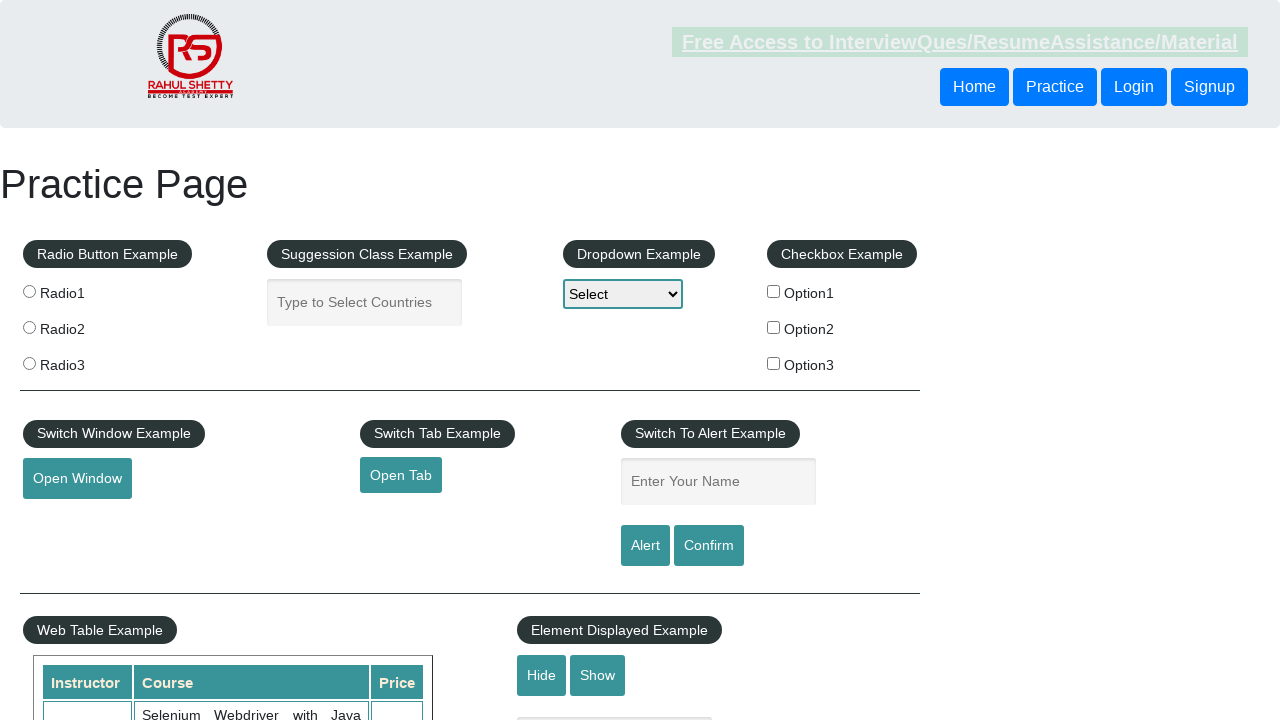

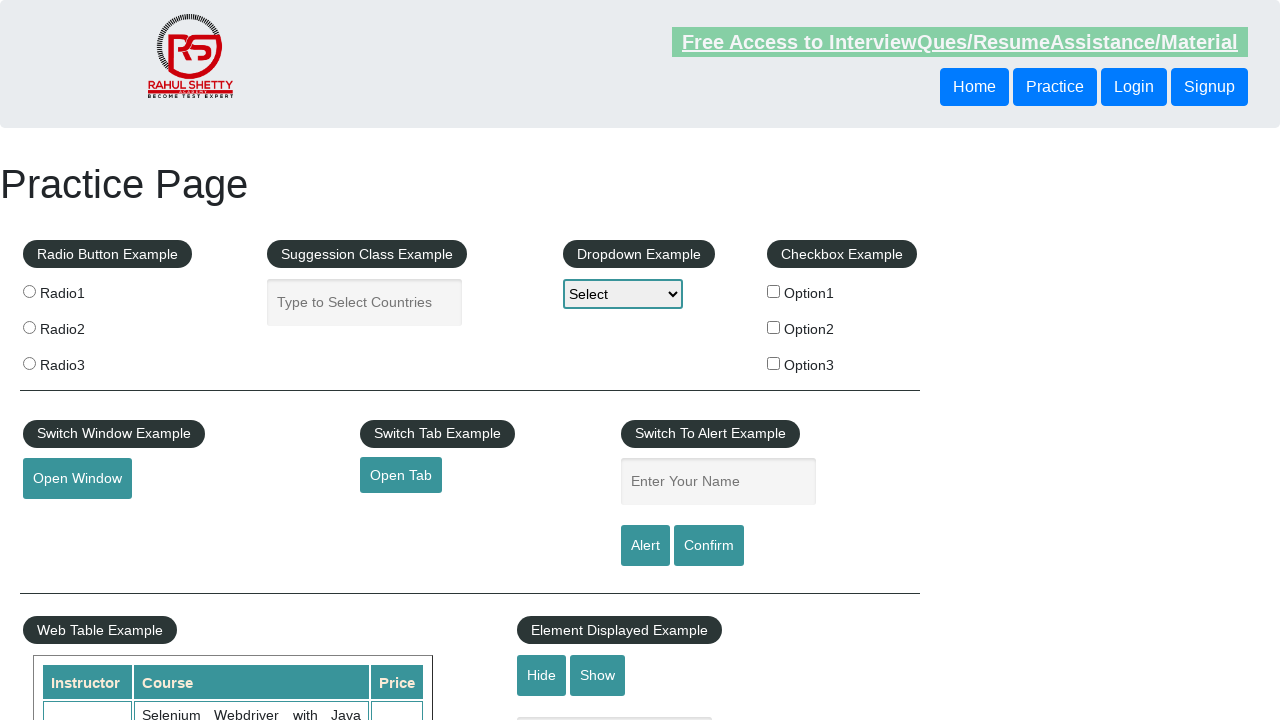